Navigates to a textbox test page on blogspot and retrieves the page title, then locates a female radio button element on the page.

Starting URL: http://only-testing-blog.blogspot.in/2014/01/textbox.html

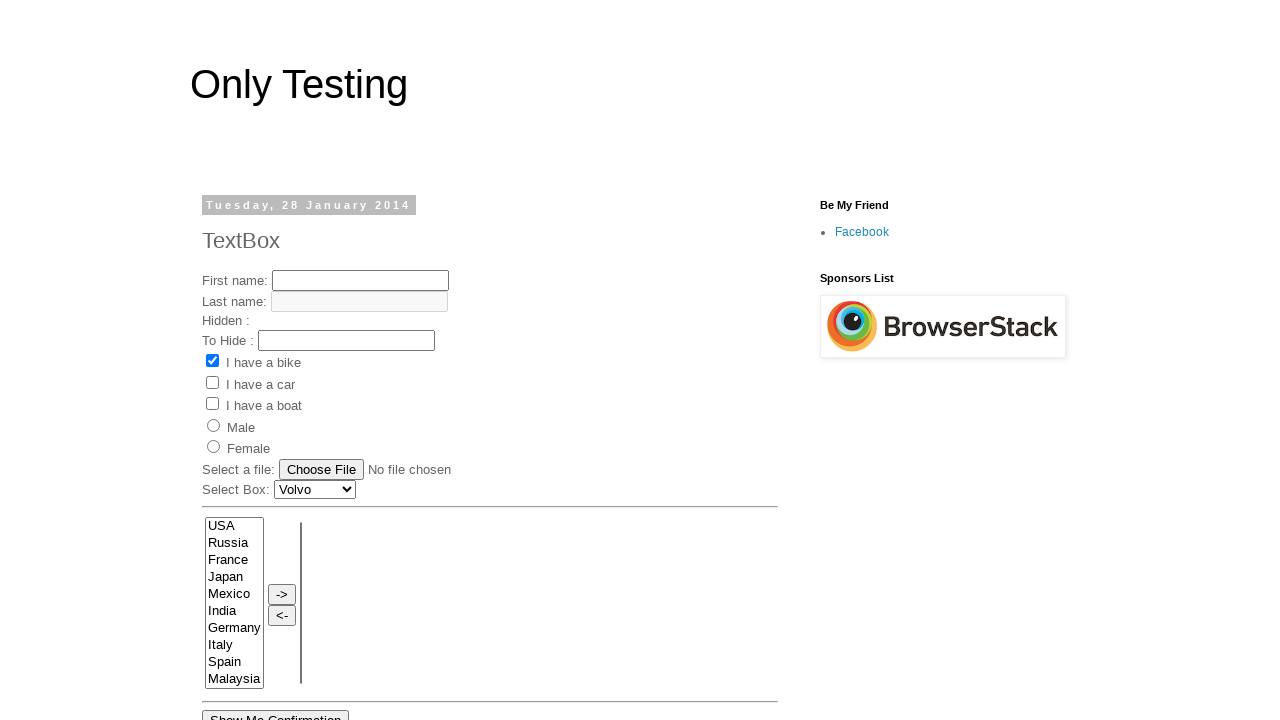

Navigated to textbox test page on blogspot
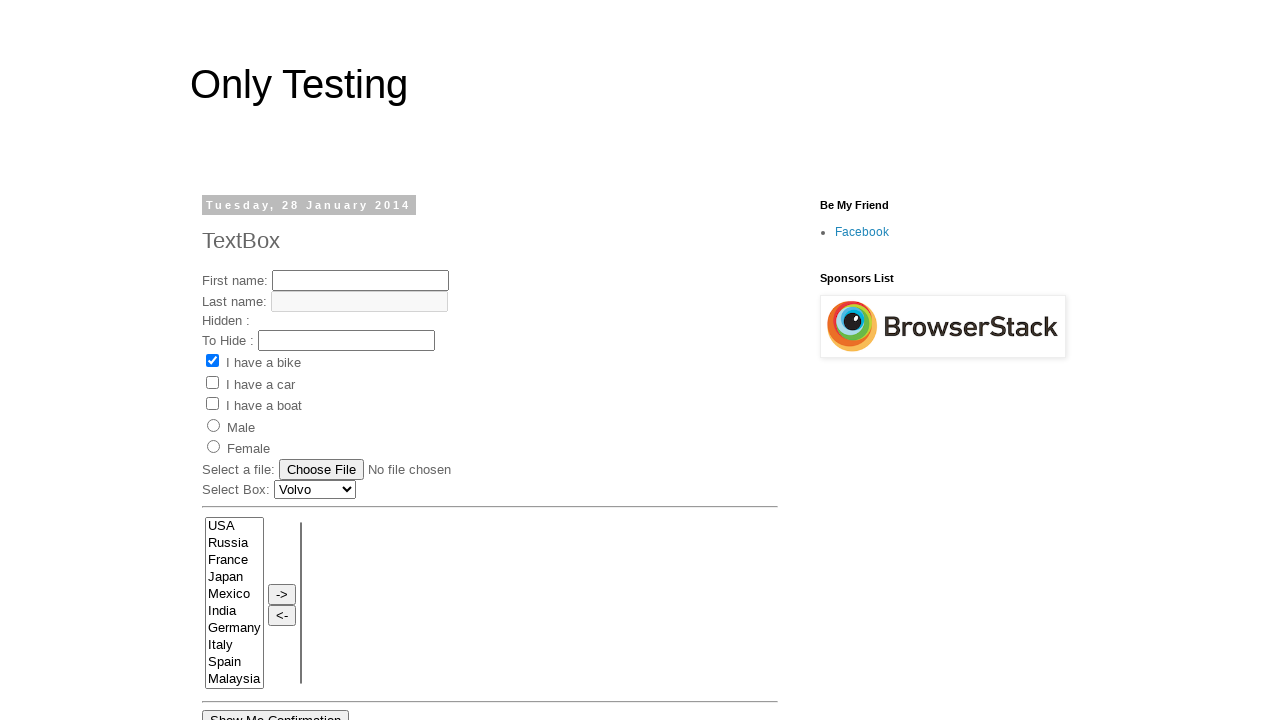

Retrieved page title: Only Testing: TextBox
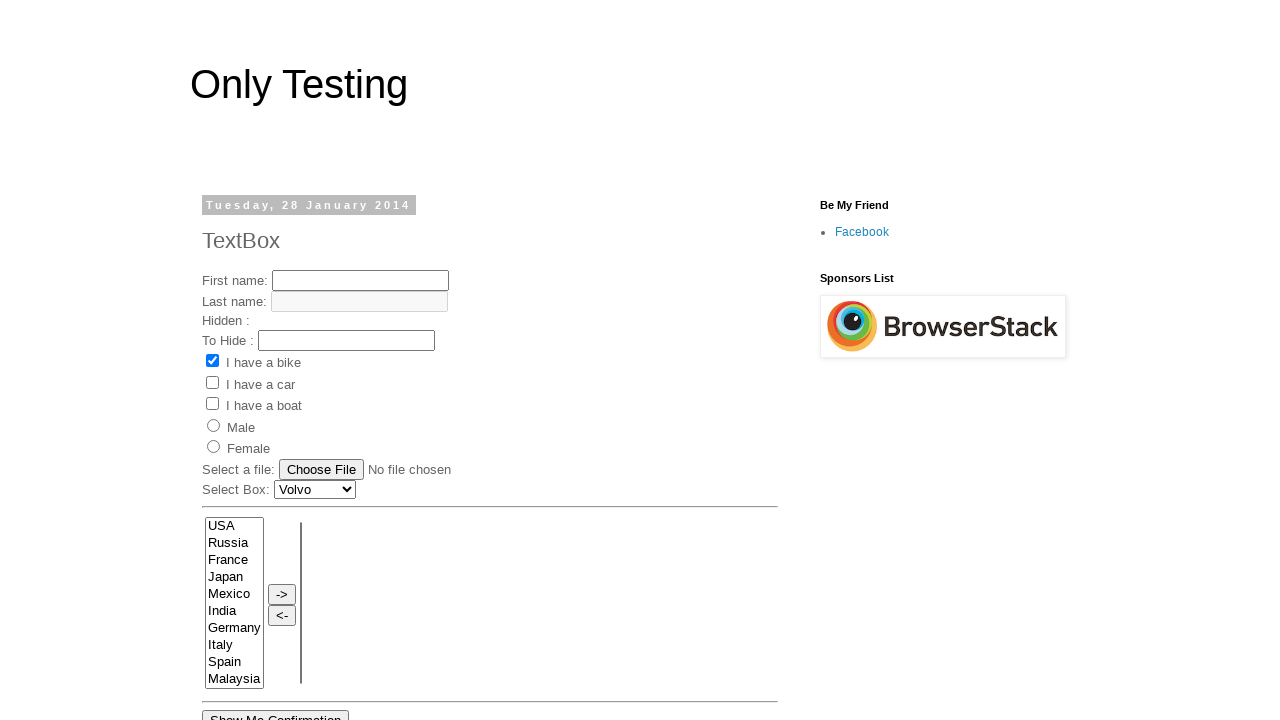

Located female radio button element on page
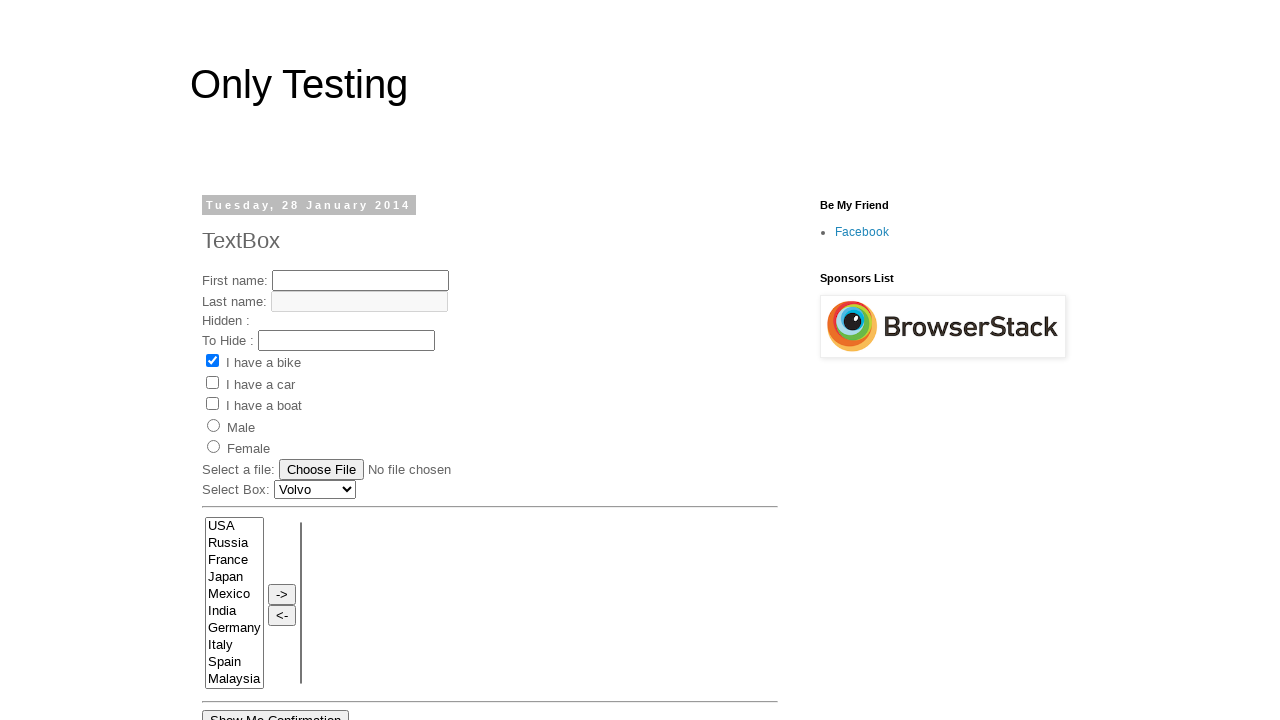

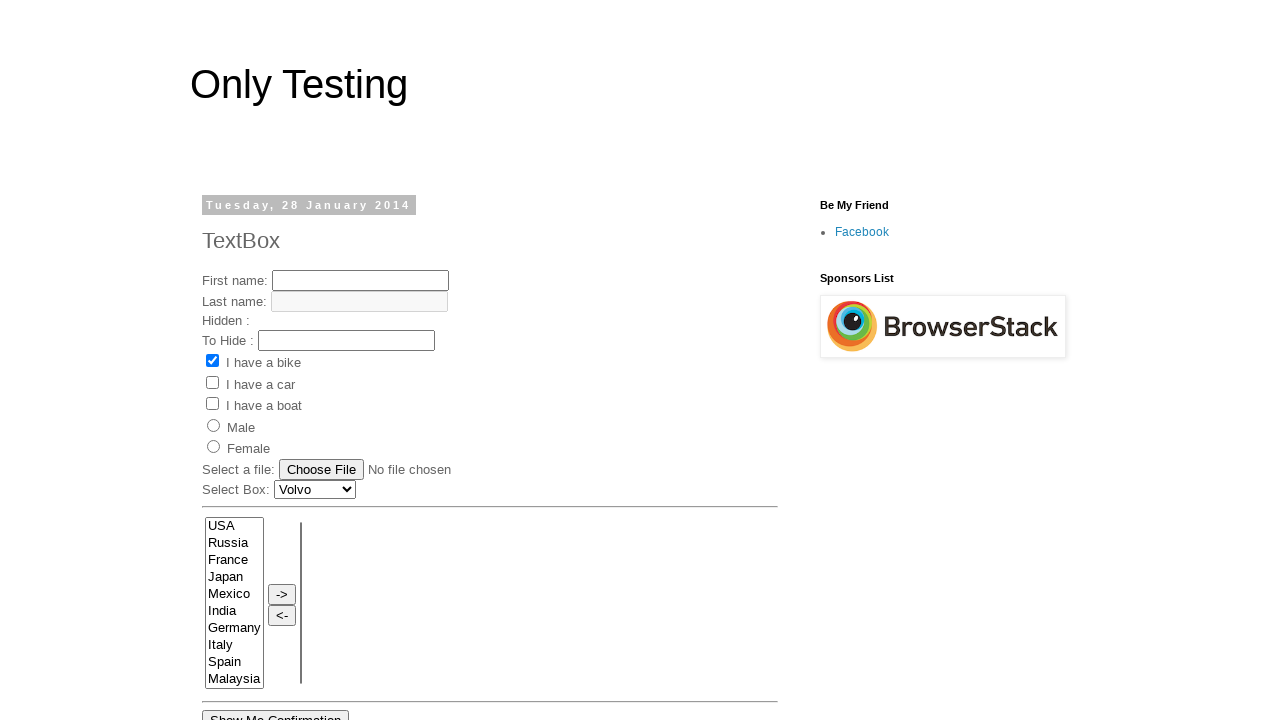